Navigates to the-internet.herokuapp.com test site and clicks on the "JavaScript Alerts" link to navigate to the JavaScript alerts demo page.

Starting URL: http://the-internet.herokuapp.com/

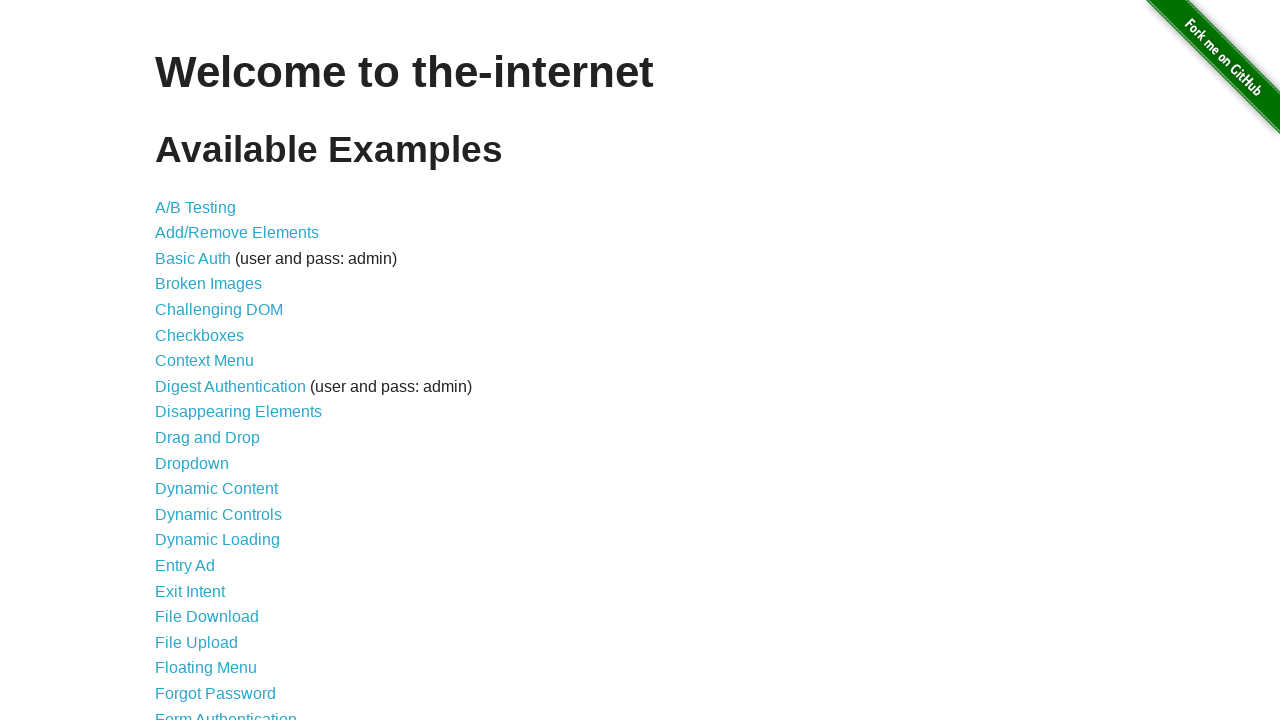

Navigated to the-internet.herokuapp.com home page
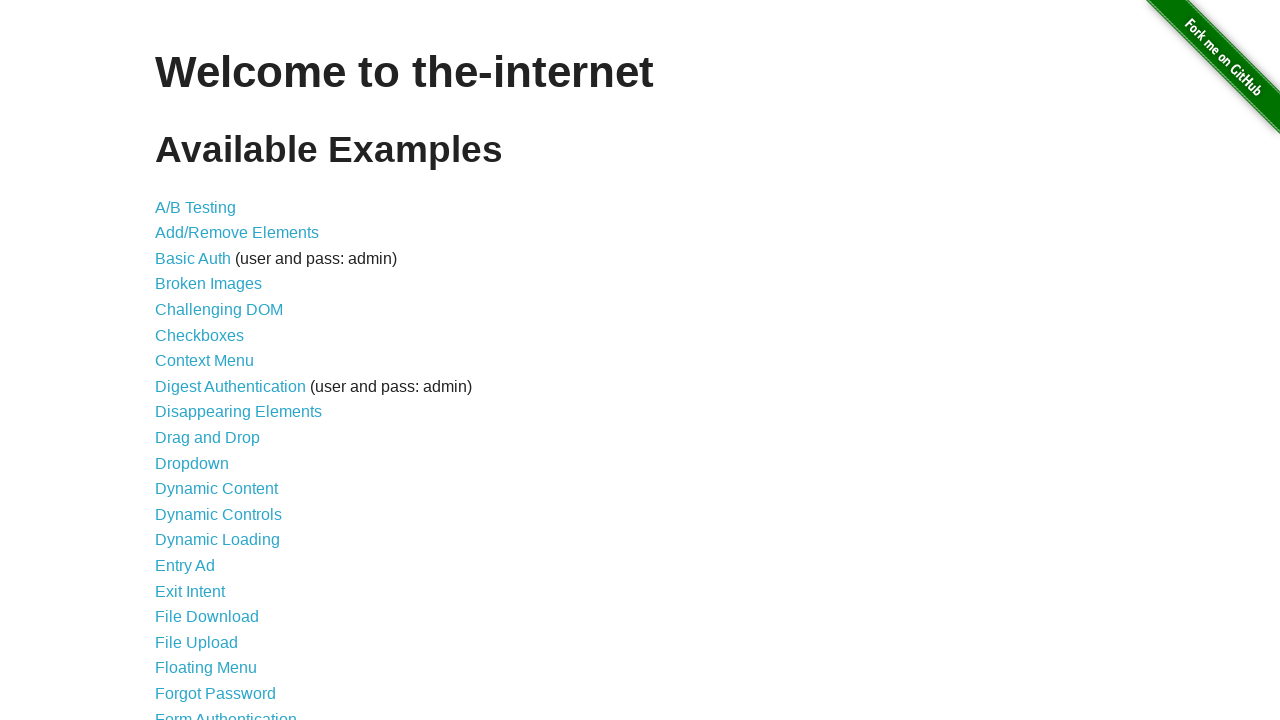

Clicked on the JavaScript Alerts link to navigate to the JavaScript alerts demo page at (214, 361) on text=JavaScript Alerts
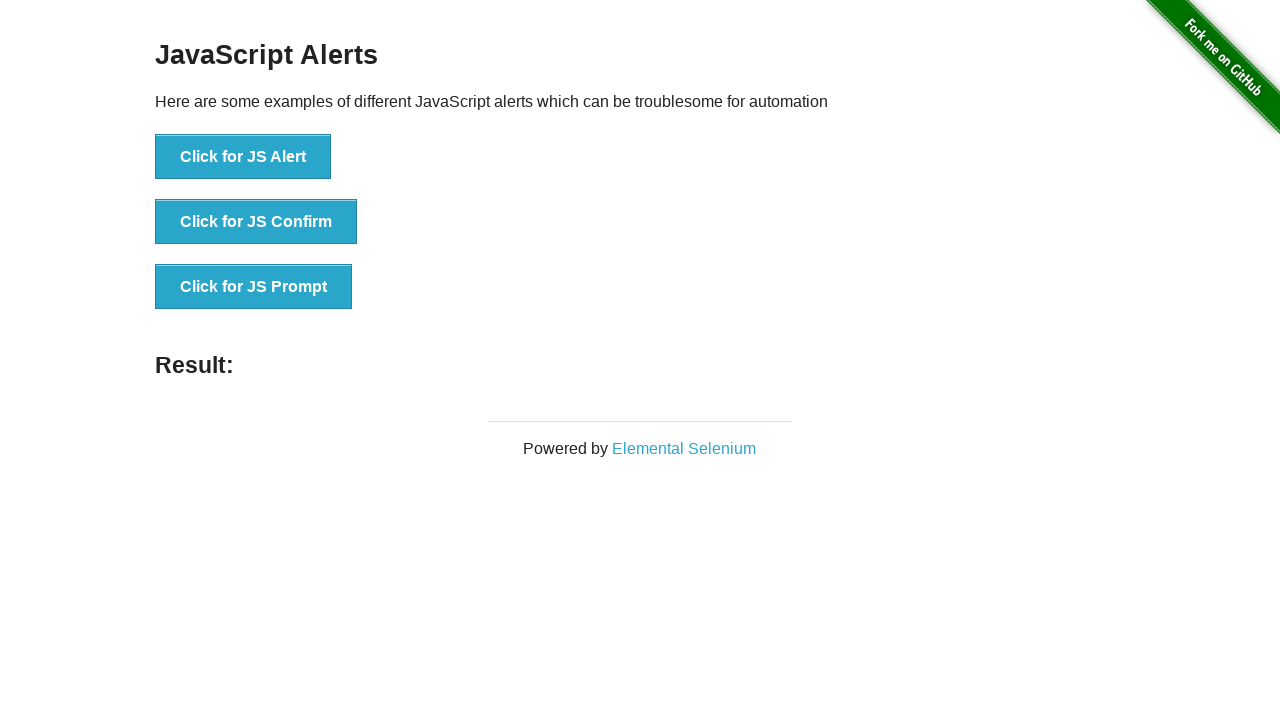

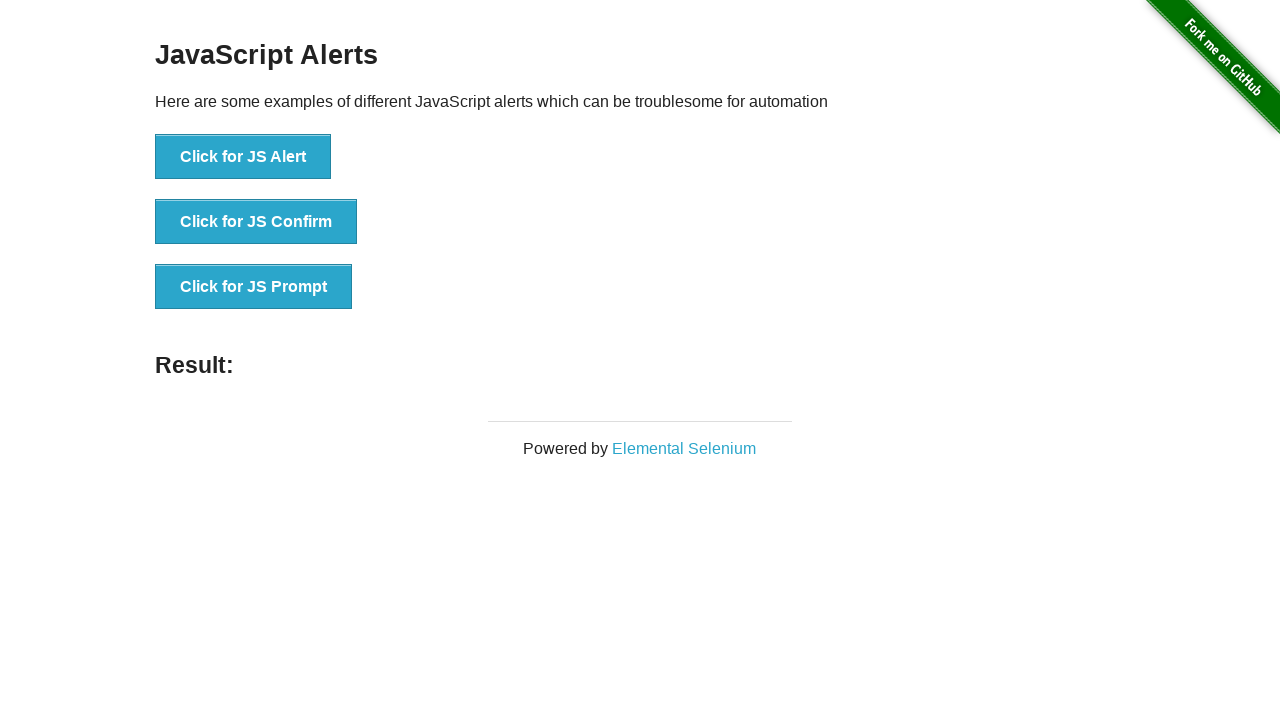